Tests a web form by entering text in a text box and clicking submit, then verifying the success message.

Starting URL: https://www.selenium.dev/selenium/web/web-form.html

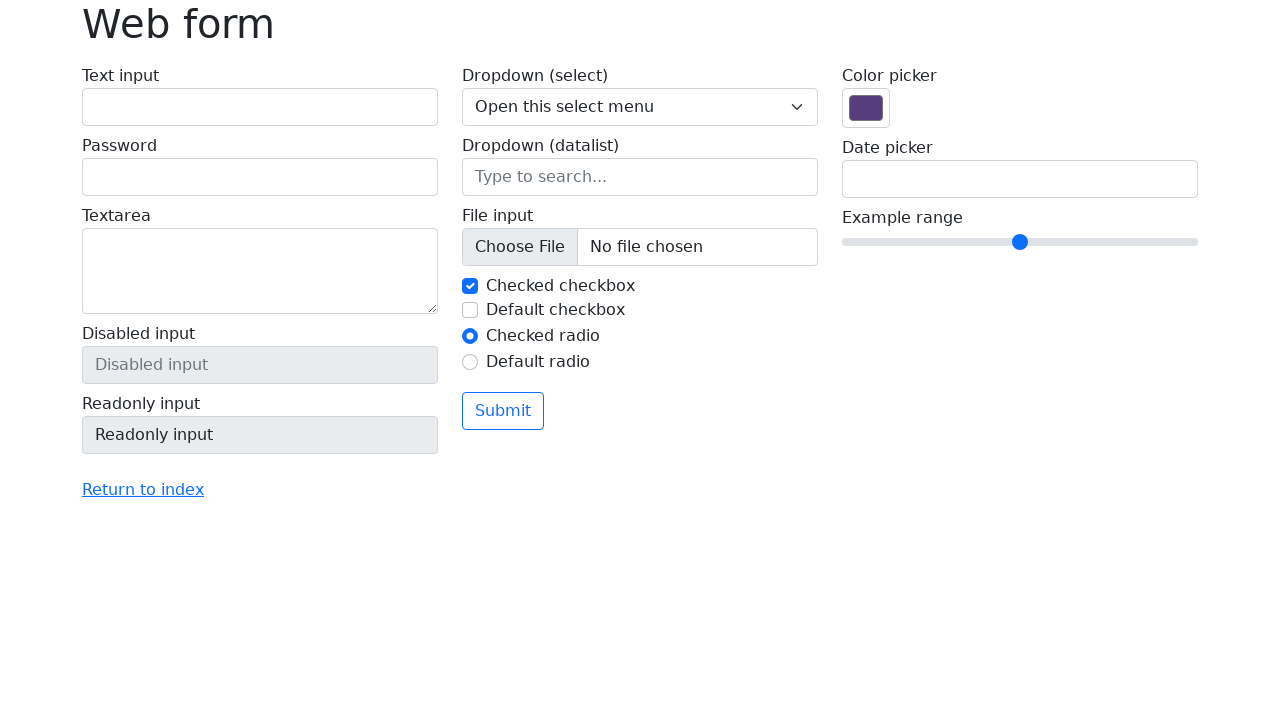

Filled text box with 'Selenium' on input[name='my-text']
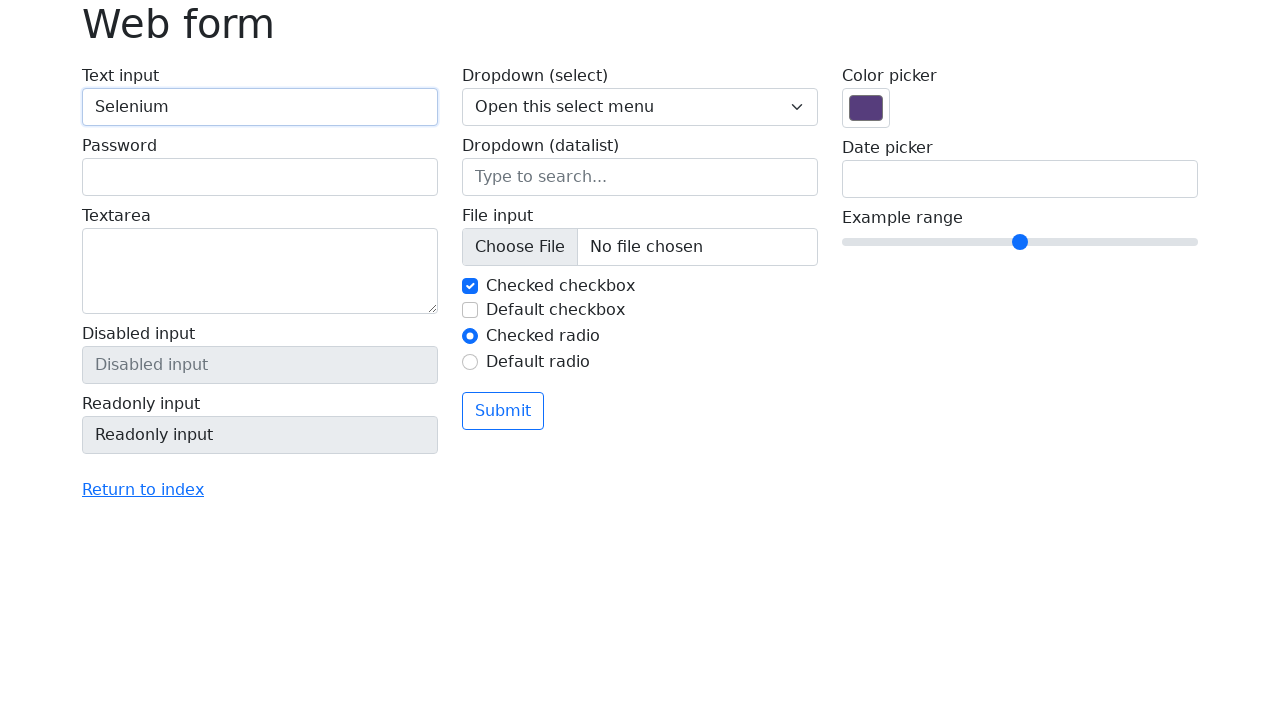

Clicked submit button at (503, 411) on button
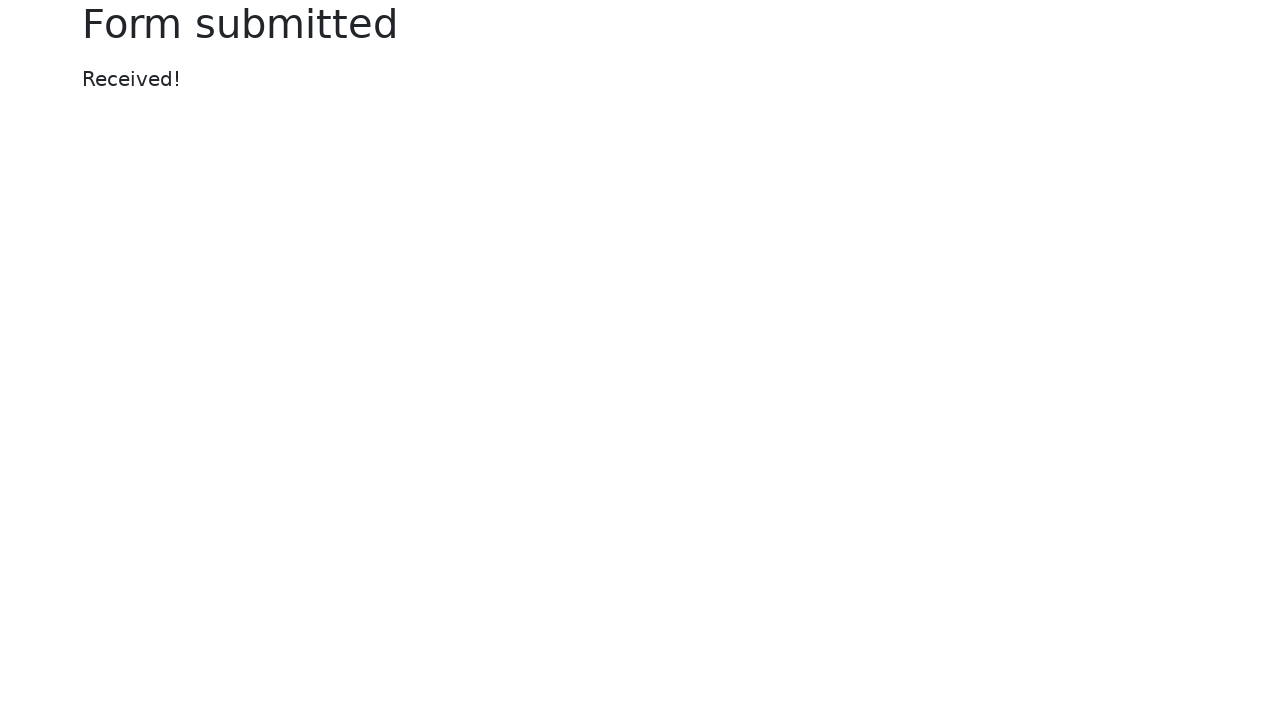

Located success message element
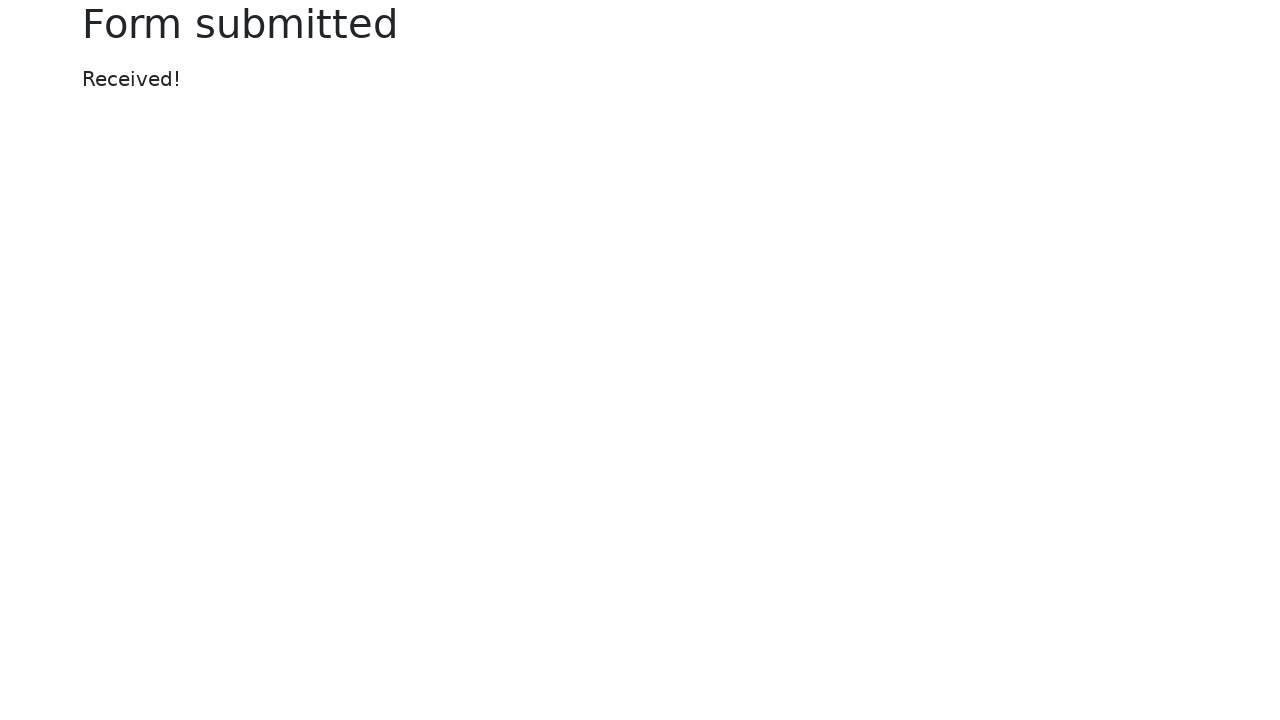

Verified success message displays 'Received!'
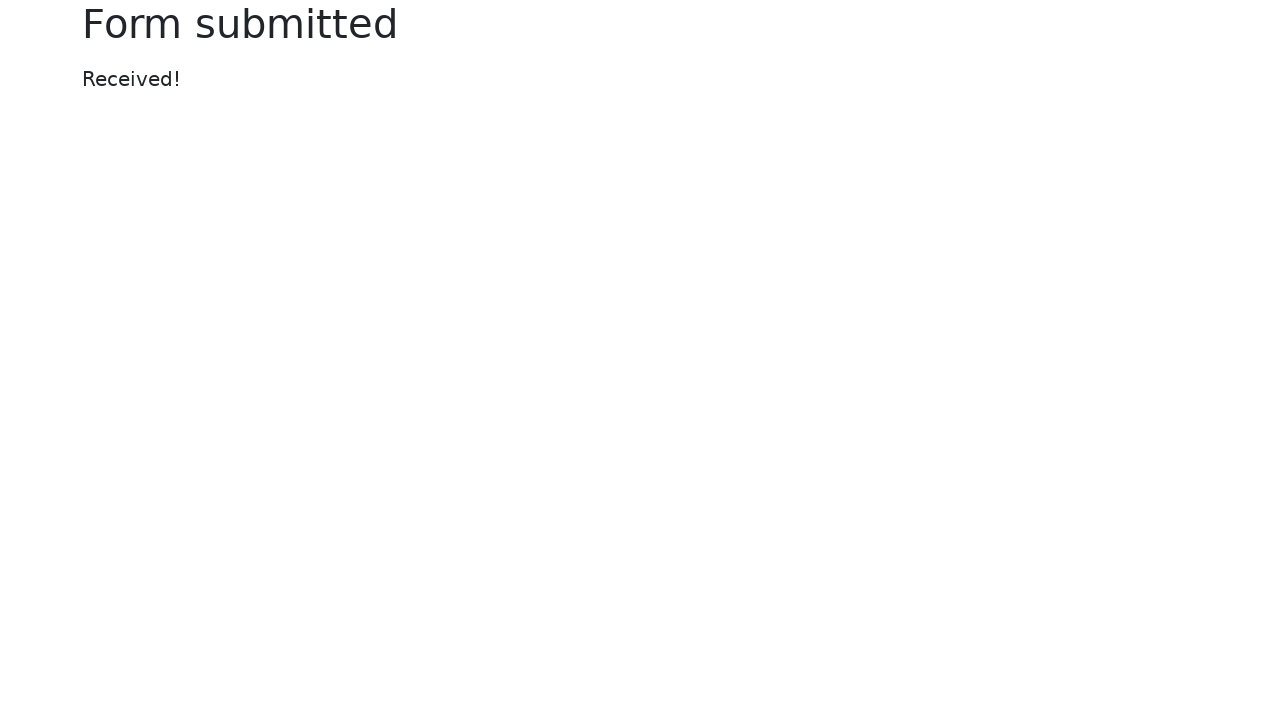

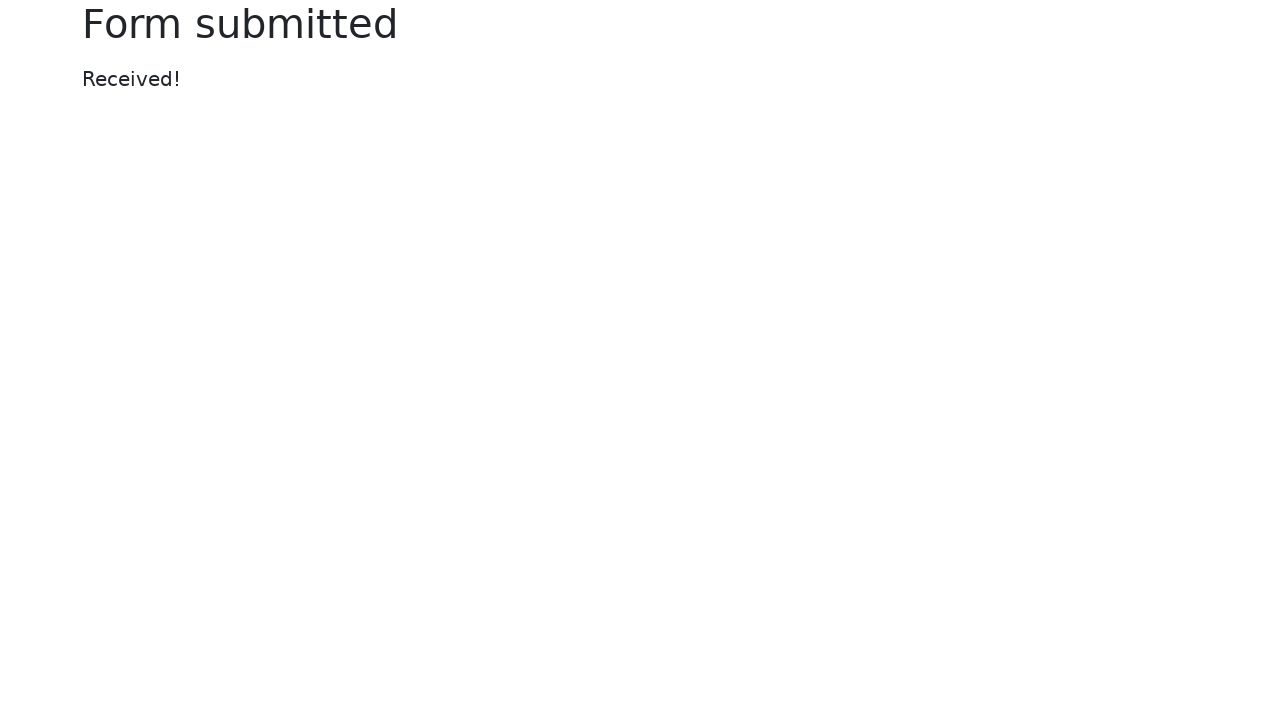